Tests handling of JavaScript alerts by triggering an alert and accepting it

Starting URL: https://demo.automationtesting.in/Alerts.html

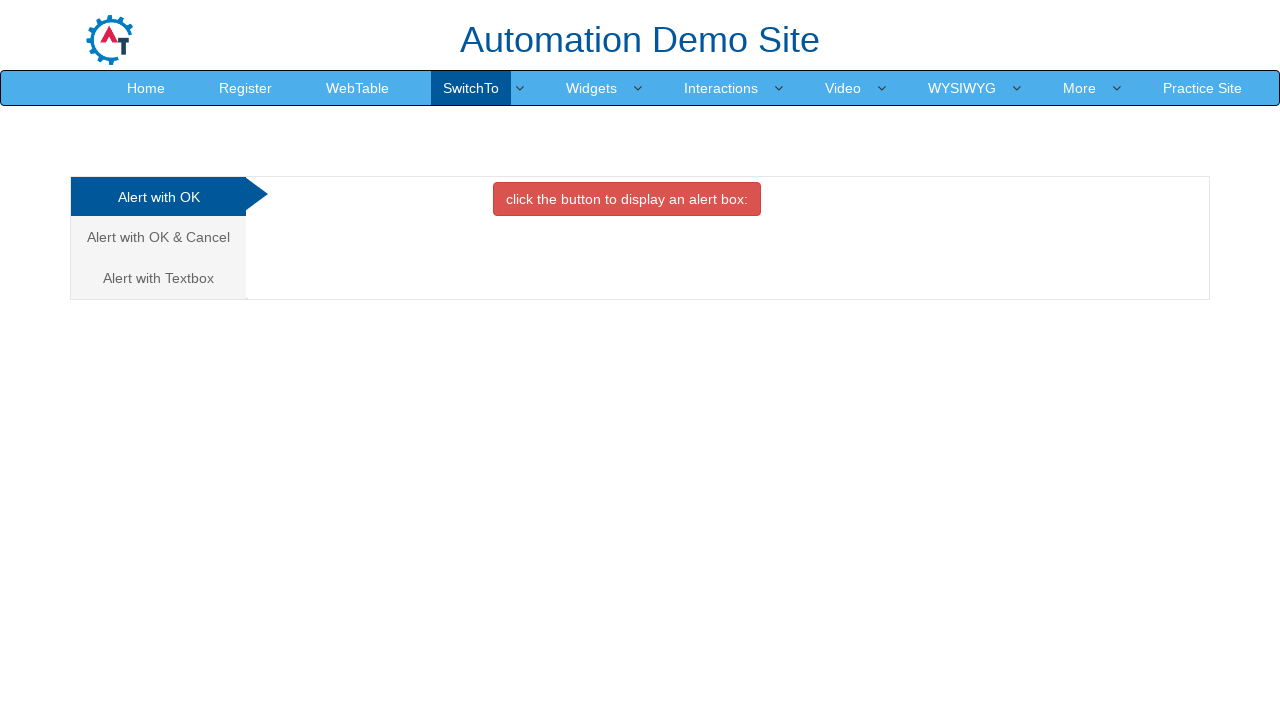

Clicked button to trigger JavaScript alert at (627, 199) on .btn.btn-danger
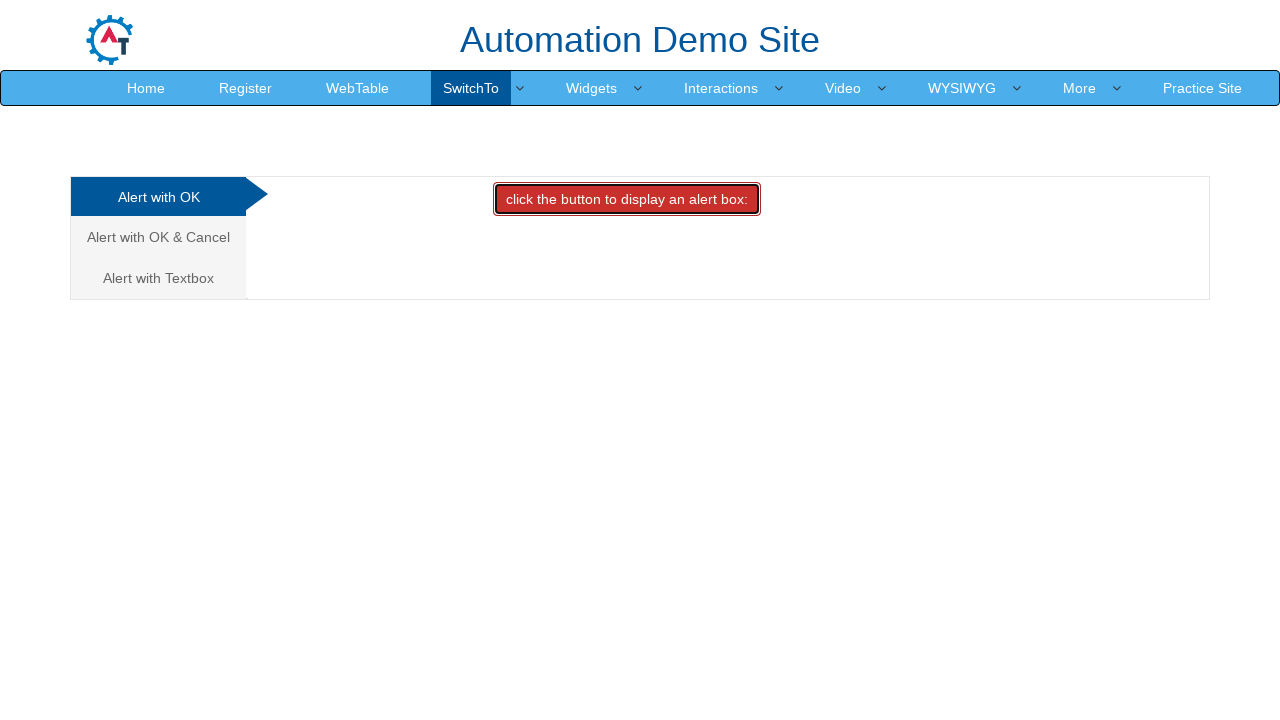

Set up dialog event handler to accept alerts
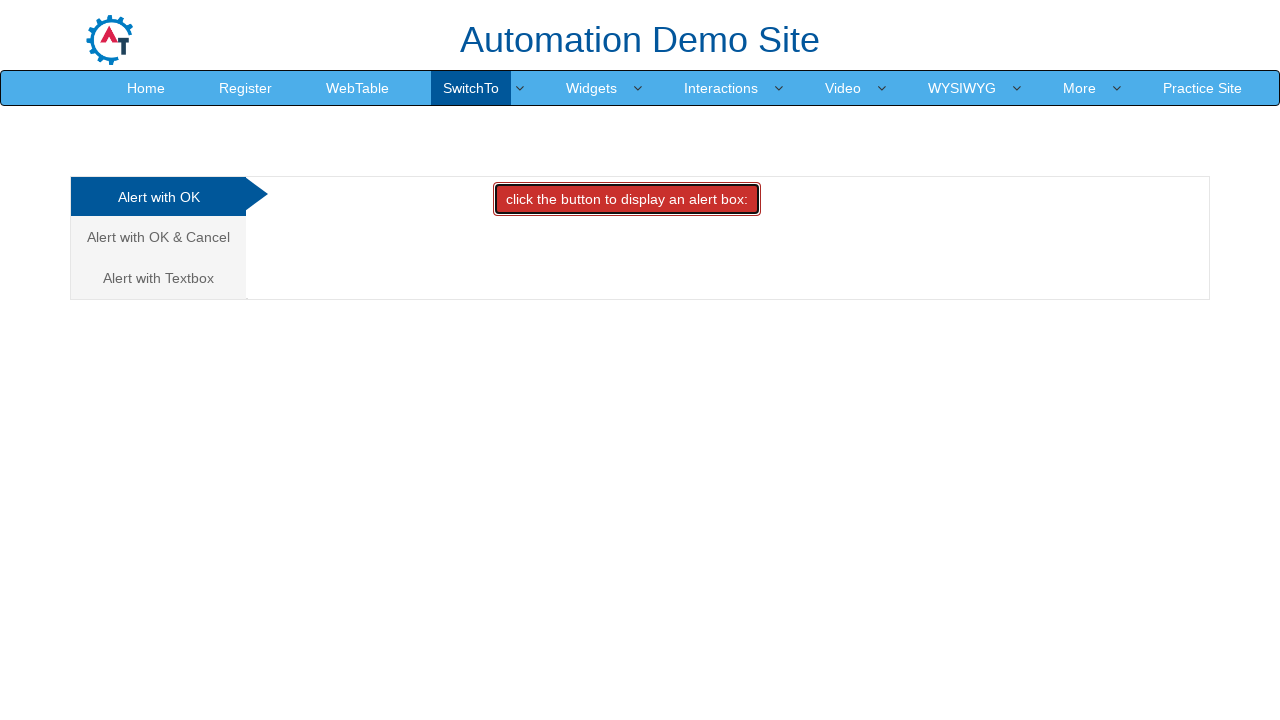

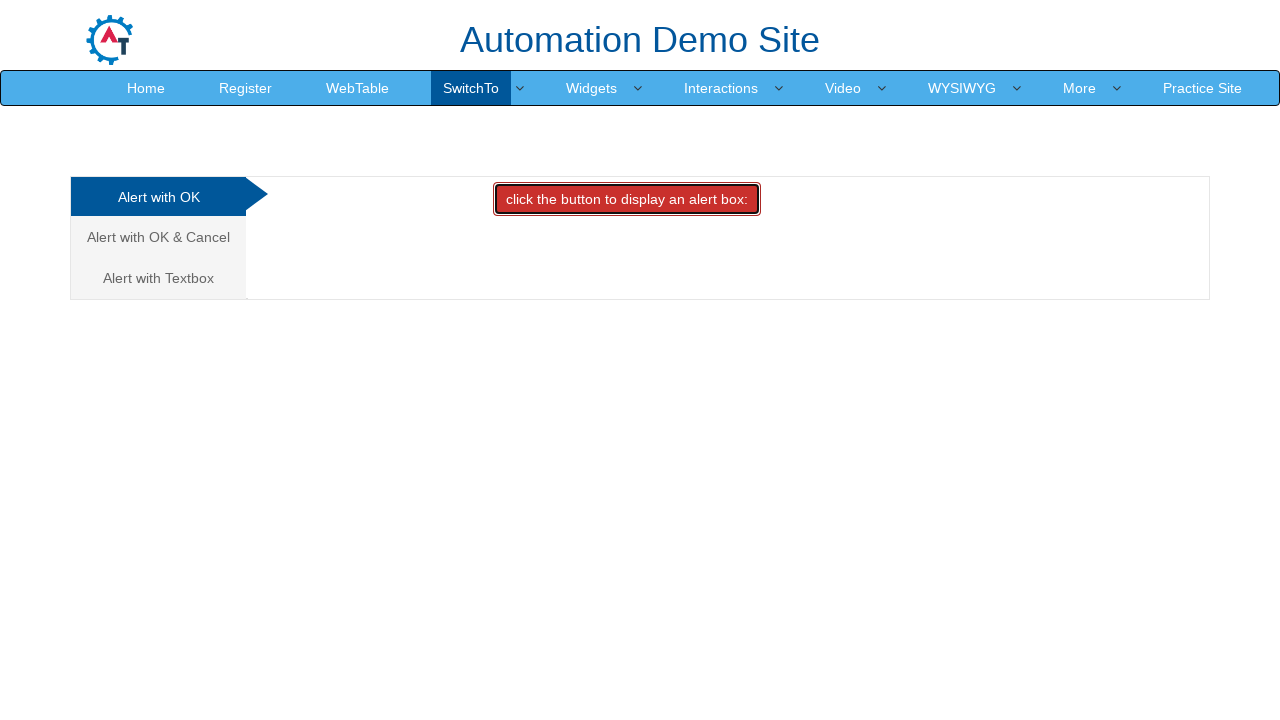